Tests drag and drop functionality by dragging element A to element B

Starting URL: https://crossbrowsertesting.github.io/drag-and-drop

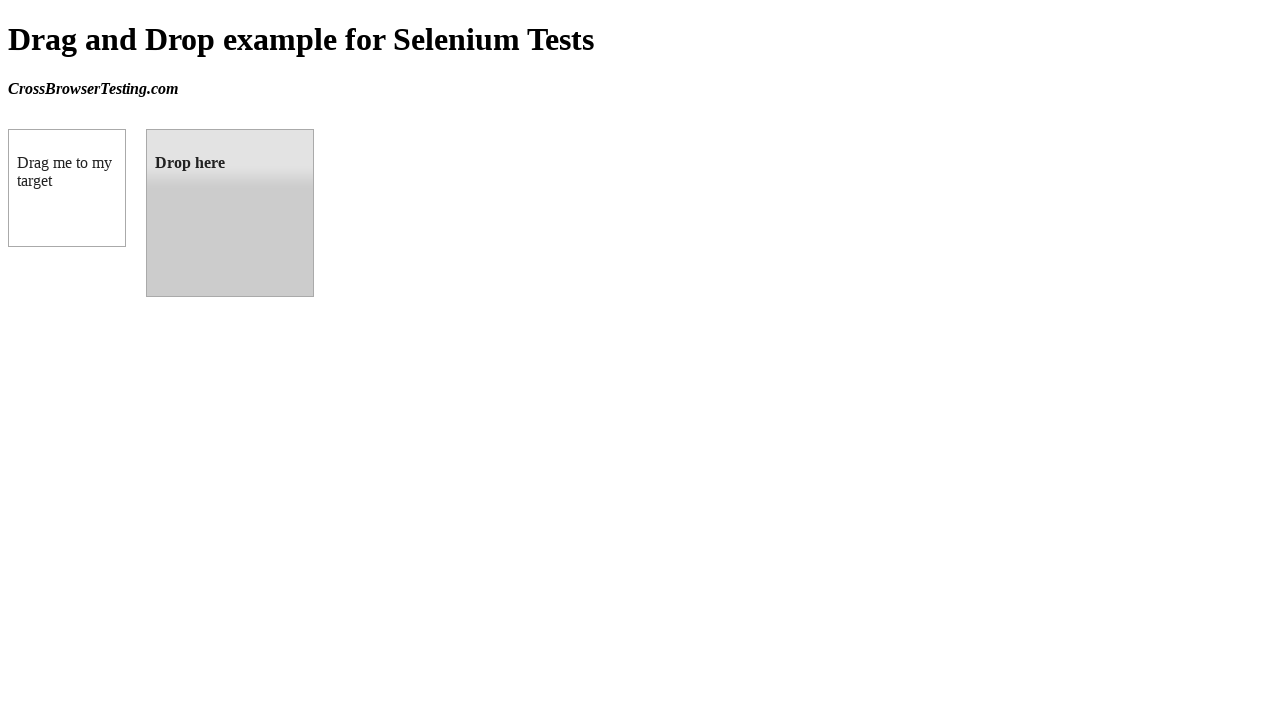

Located draggable element (box A)
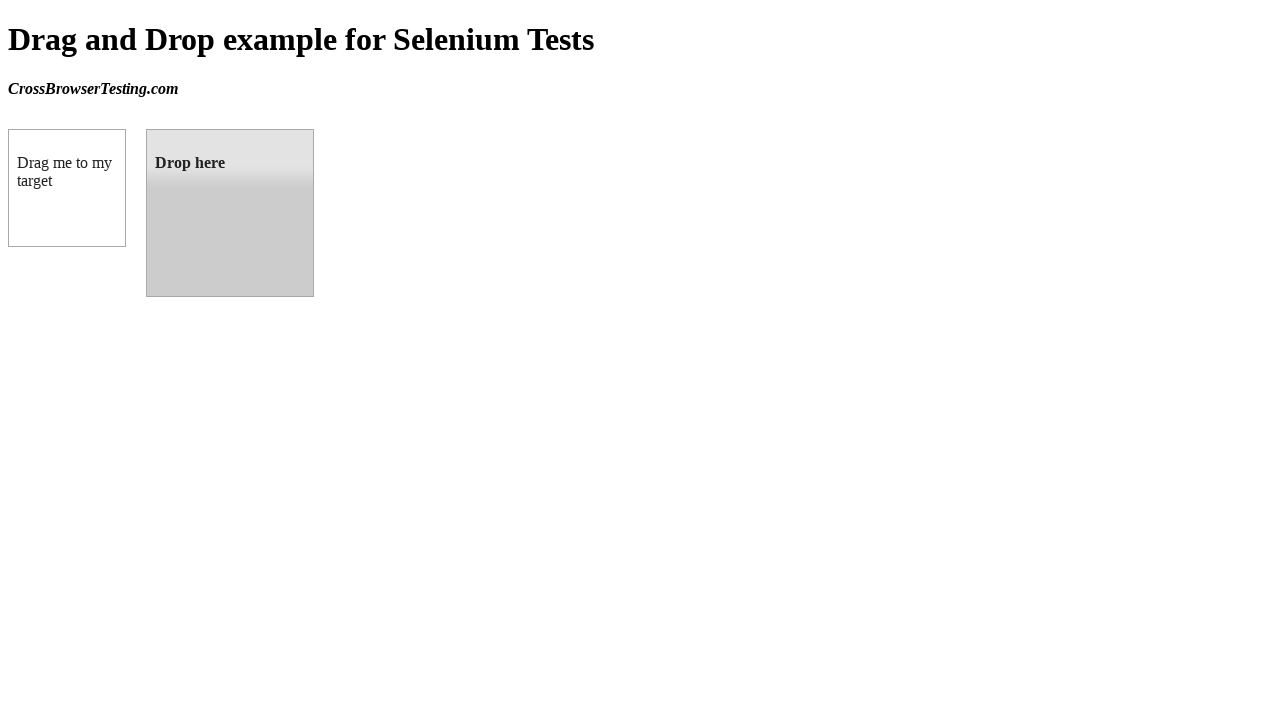

Located droppable element (box B)
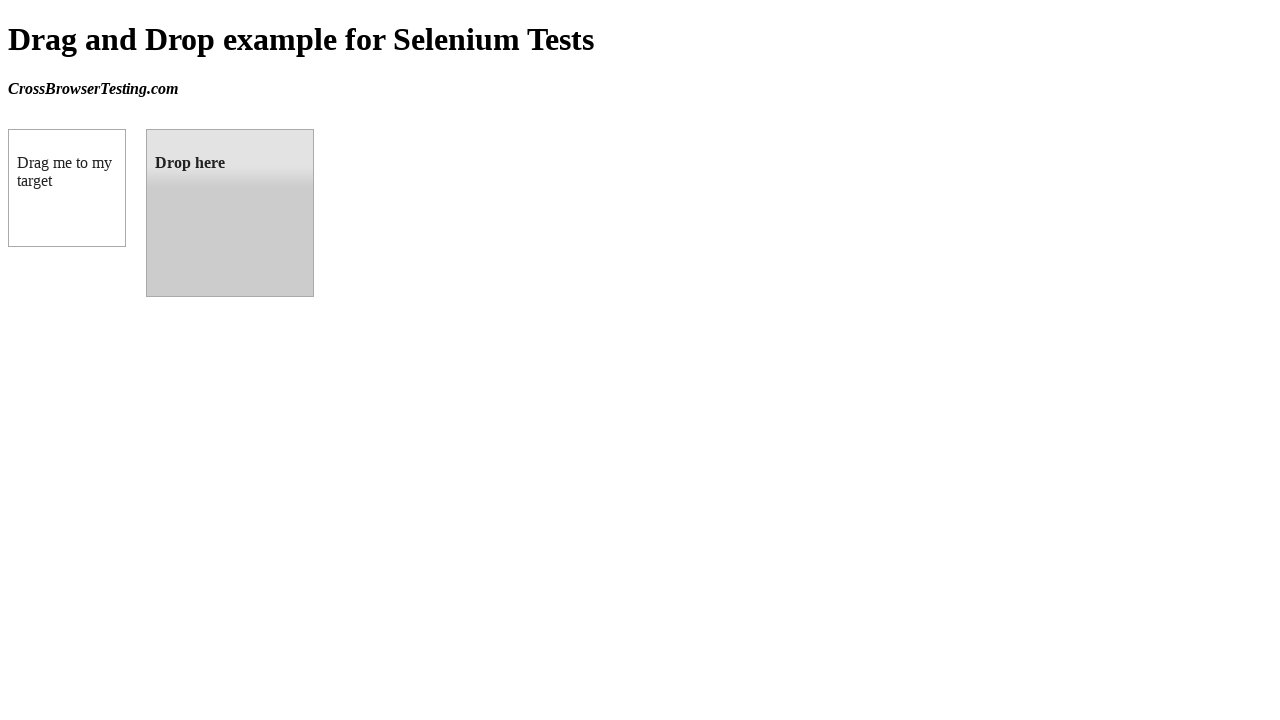

Dragged element A onto element B at (230, 213)
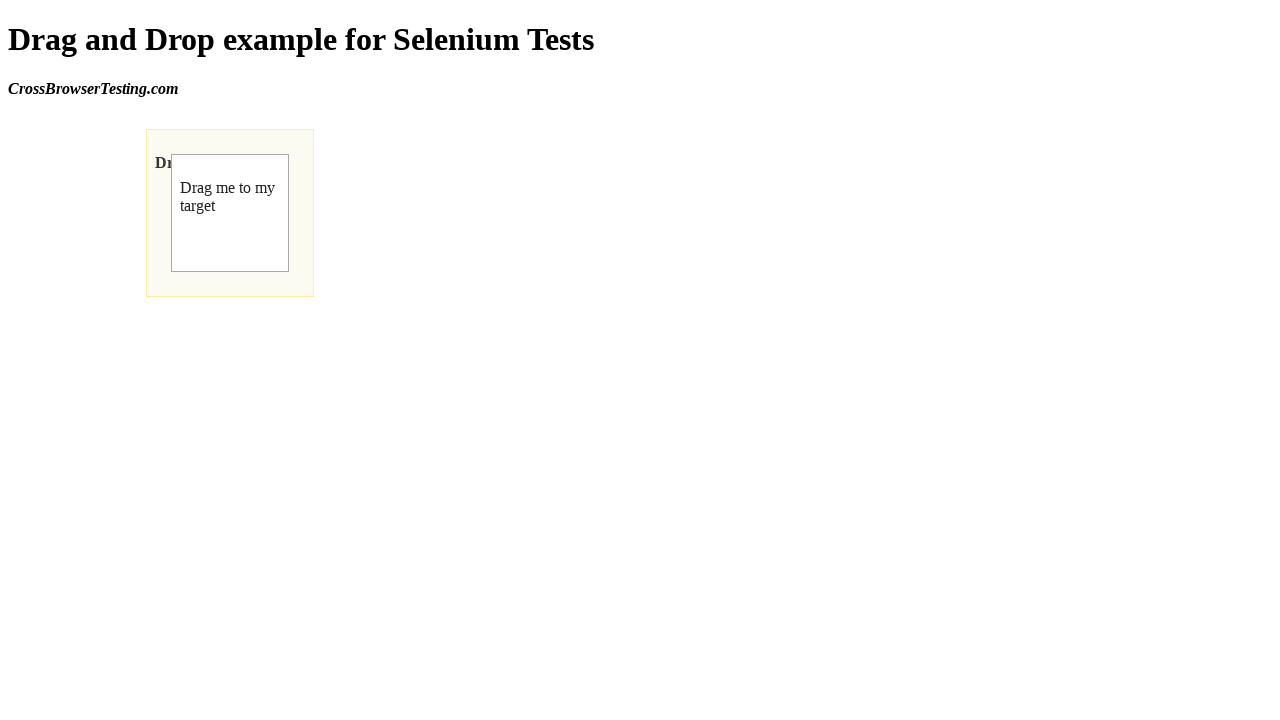

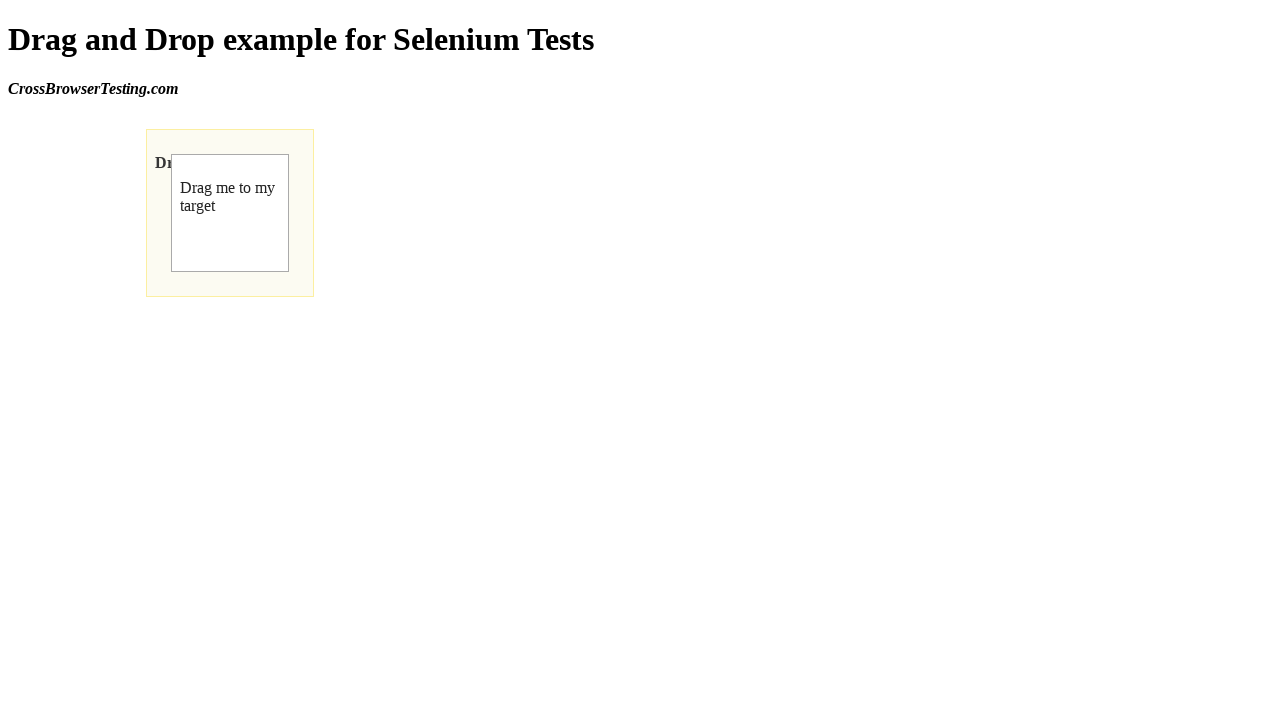